Tests an e-commerce grocery shopping flow by adding specific items to cart, proceeding to checkout, and applying a promo code

Starting URL: https://rahulshettyacademy.com/seleniumPractise/#/

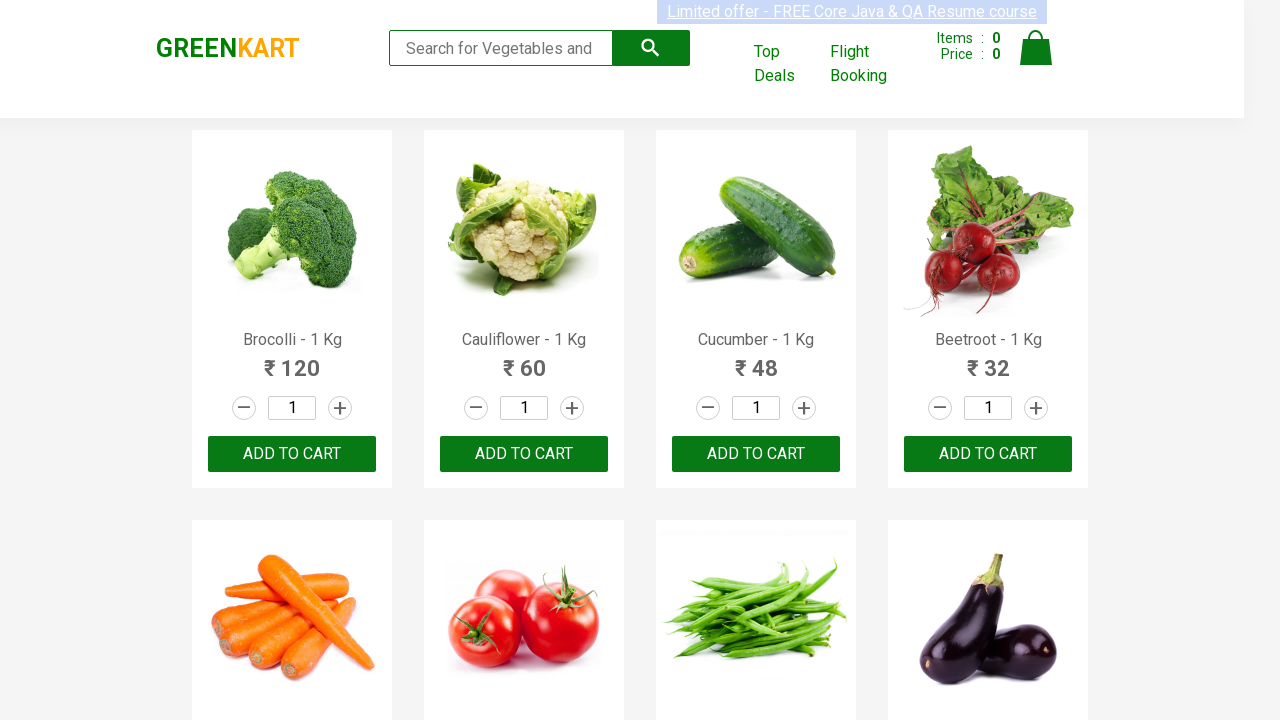

Waited for product names to load
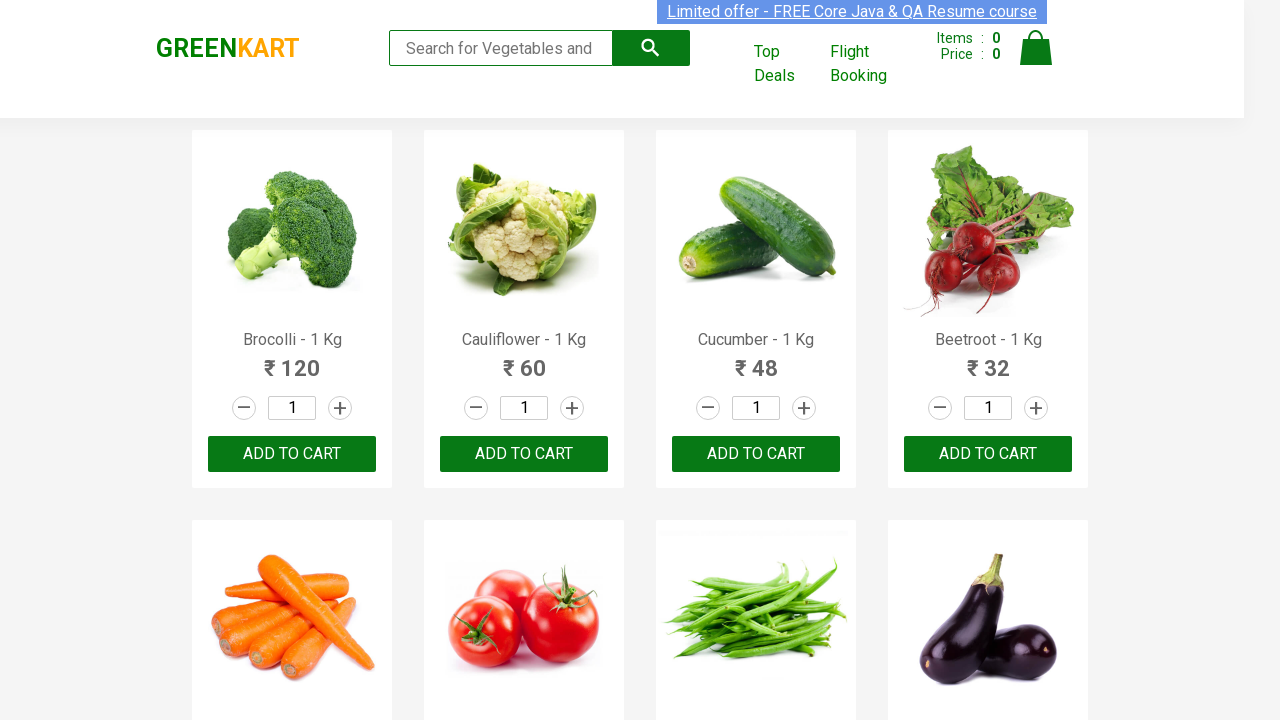

Retrieved all product elements from page
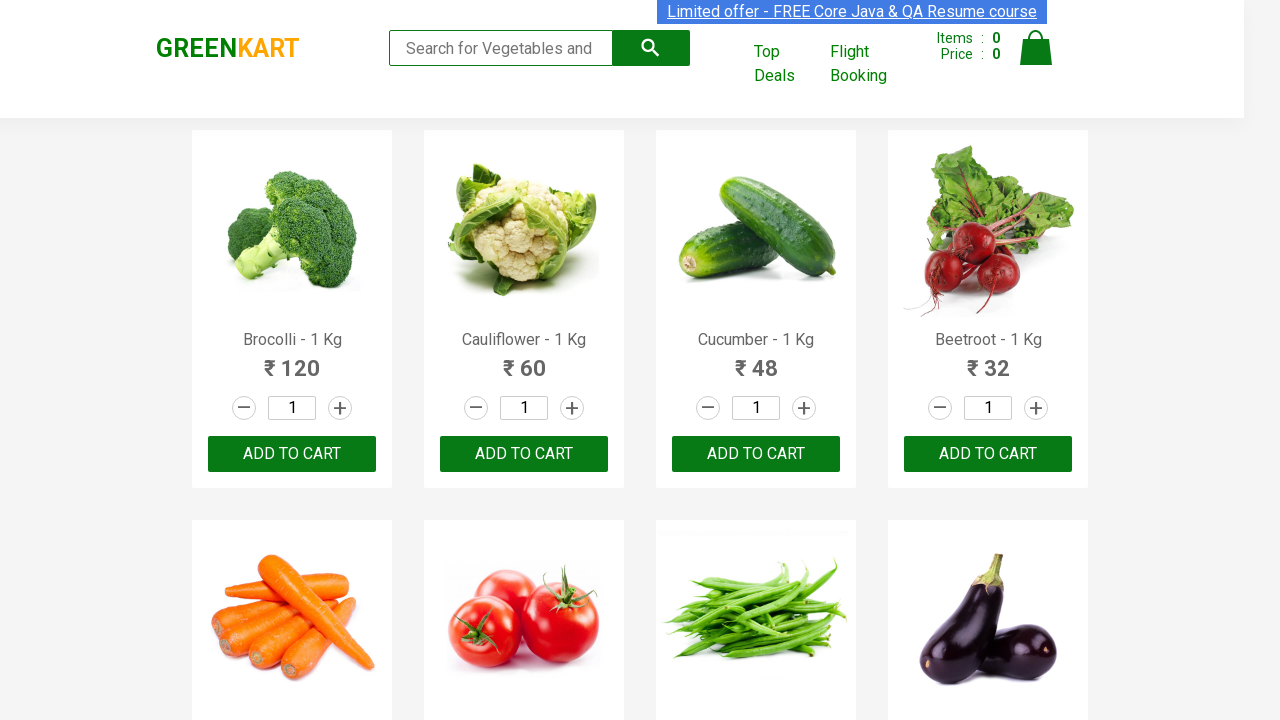

Retrieved text for product at index 0
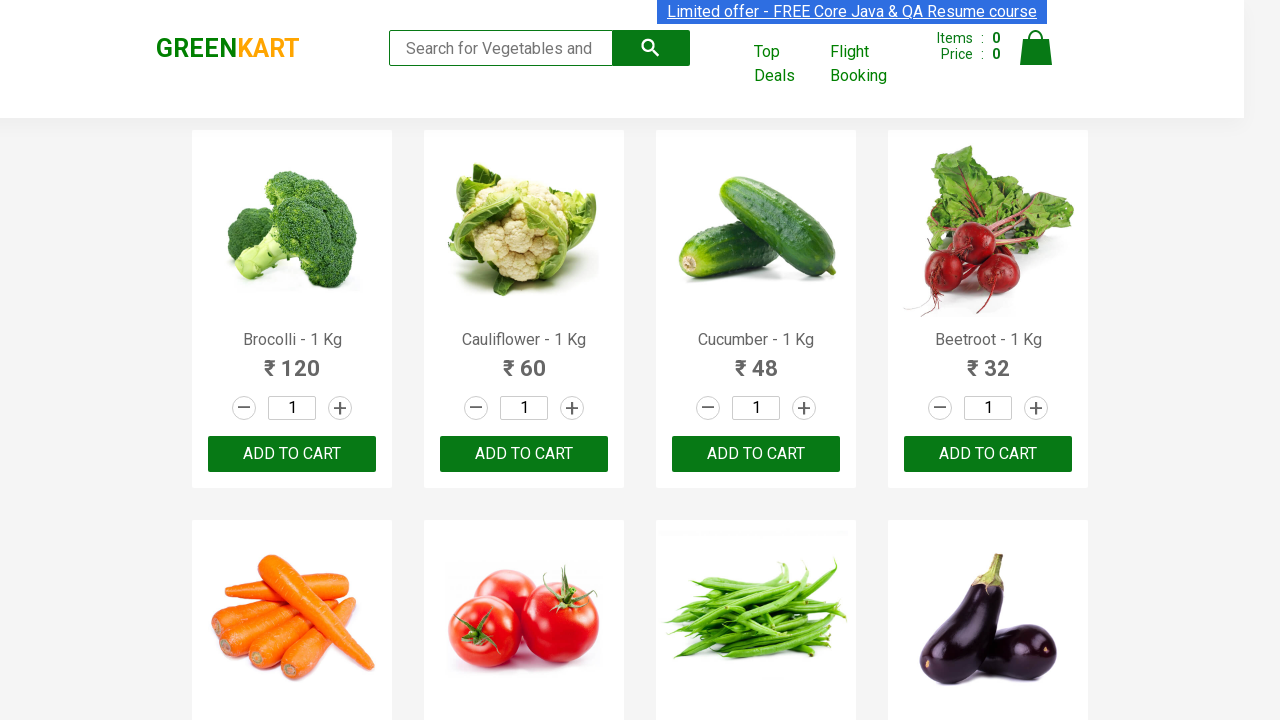

Clicked 'ADD TO CART' for Brocolli at (292, 454) on xpath=//button[text()='ADD TO CART'] >> nth=0
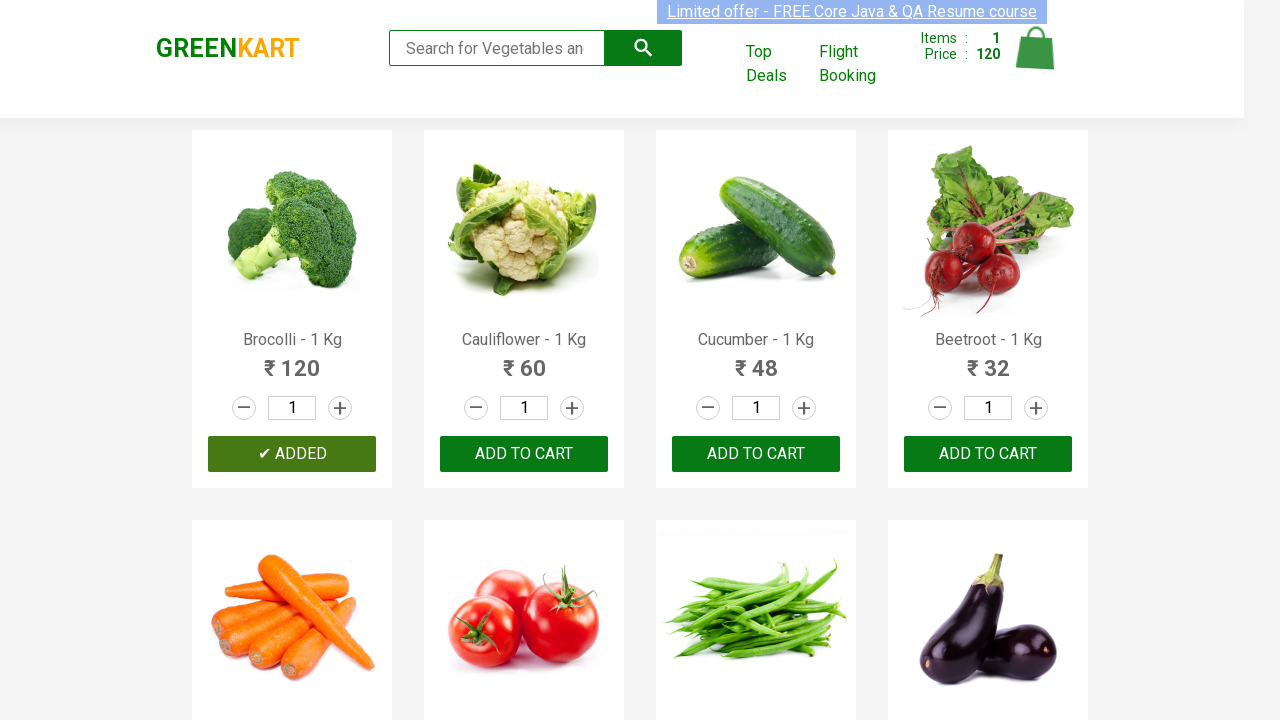

Retrieved text for product at index 1
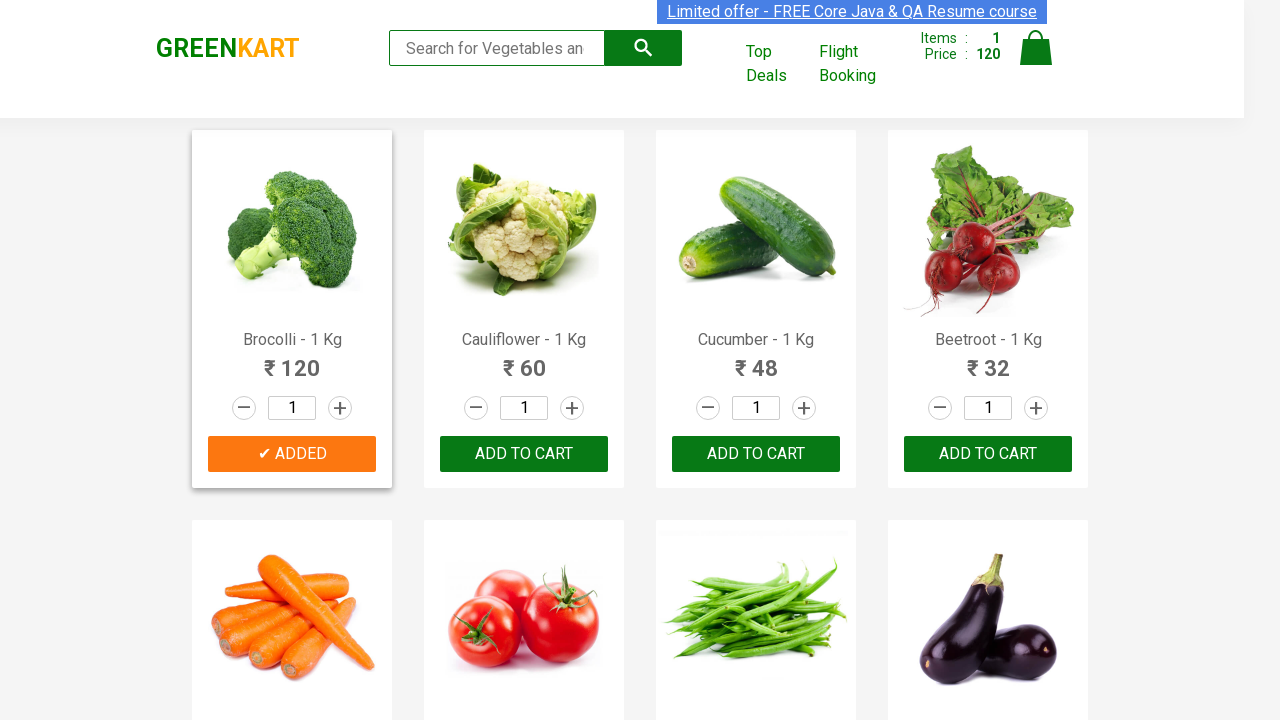

Retrieved text for product at index 2
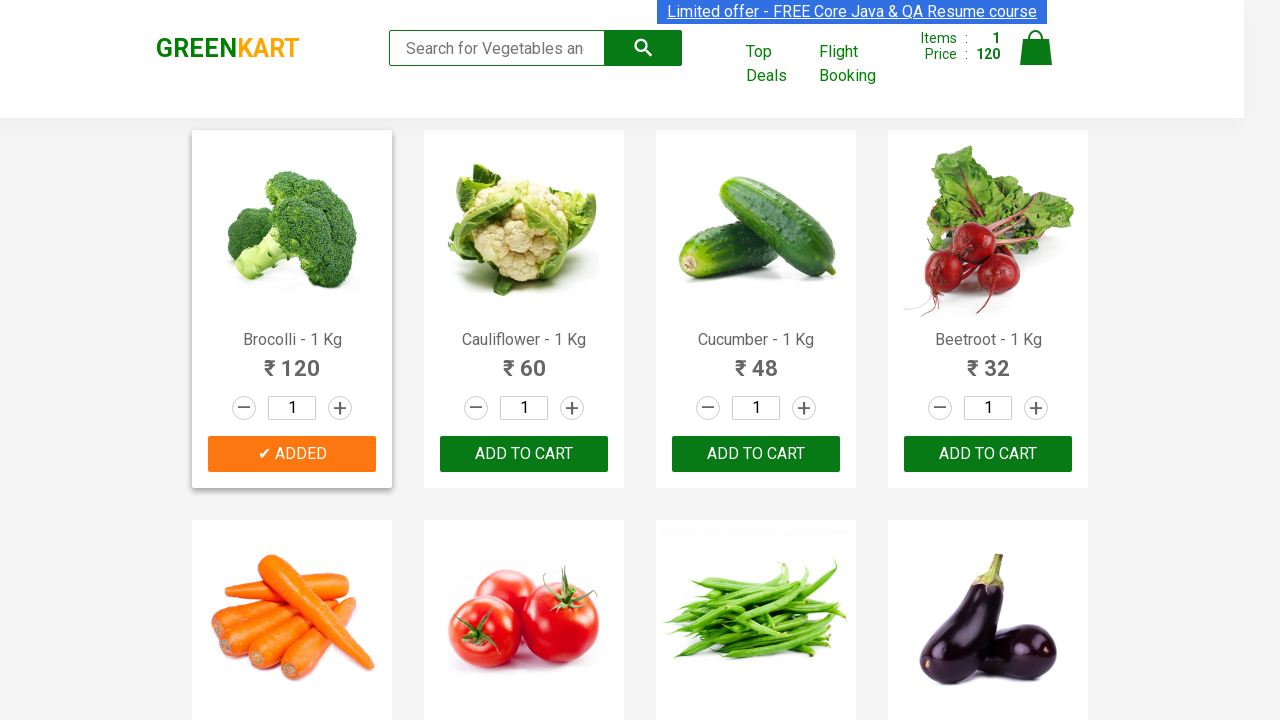

Clicked 'ADD TO CART' for Cucumber at (988, 454) on xpath=//button[text()='ADD TO CART'] >> nth=2
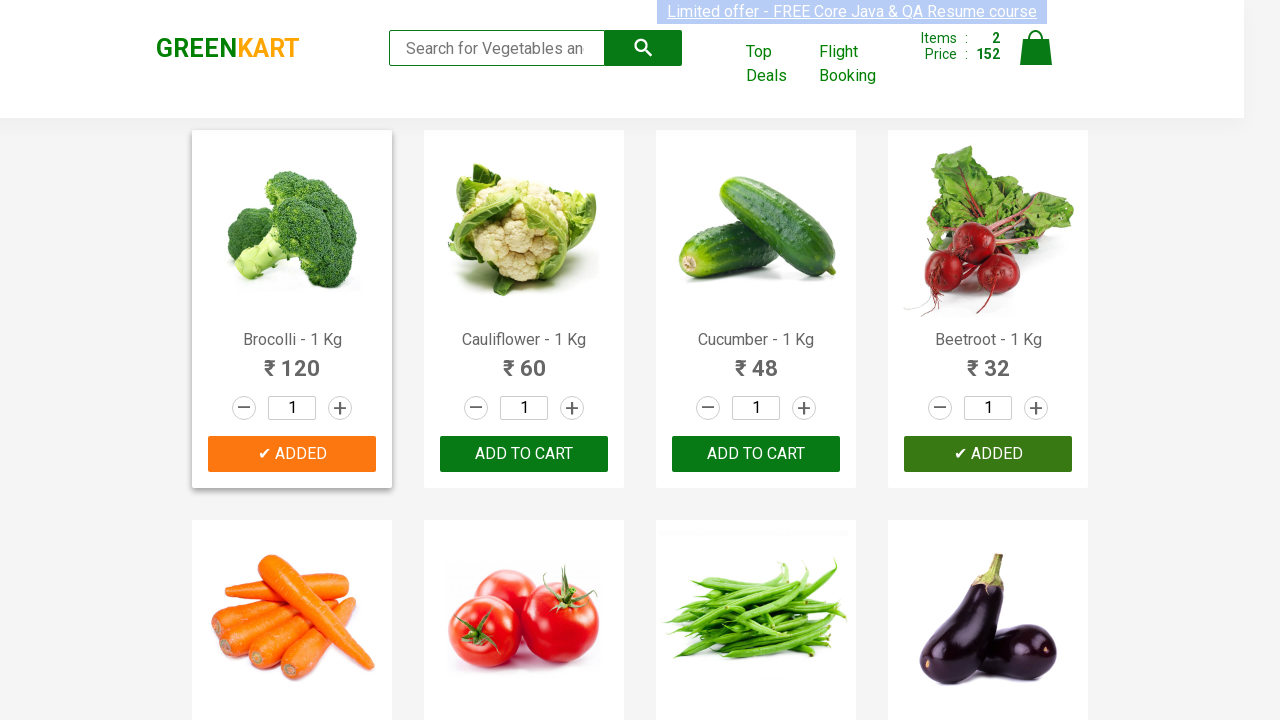

Retrieved text for product at index 3
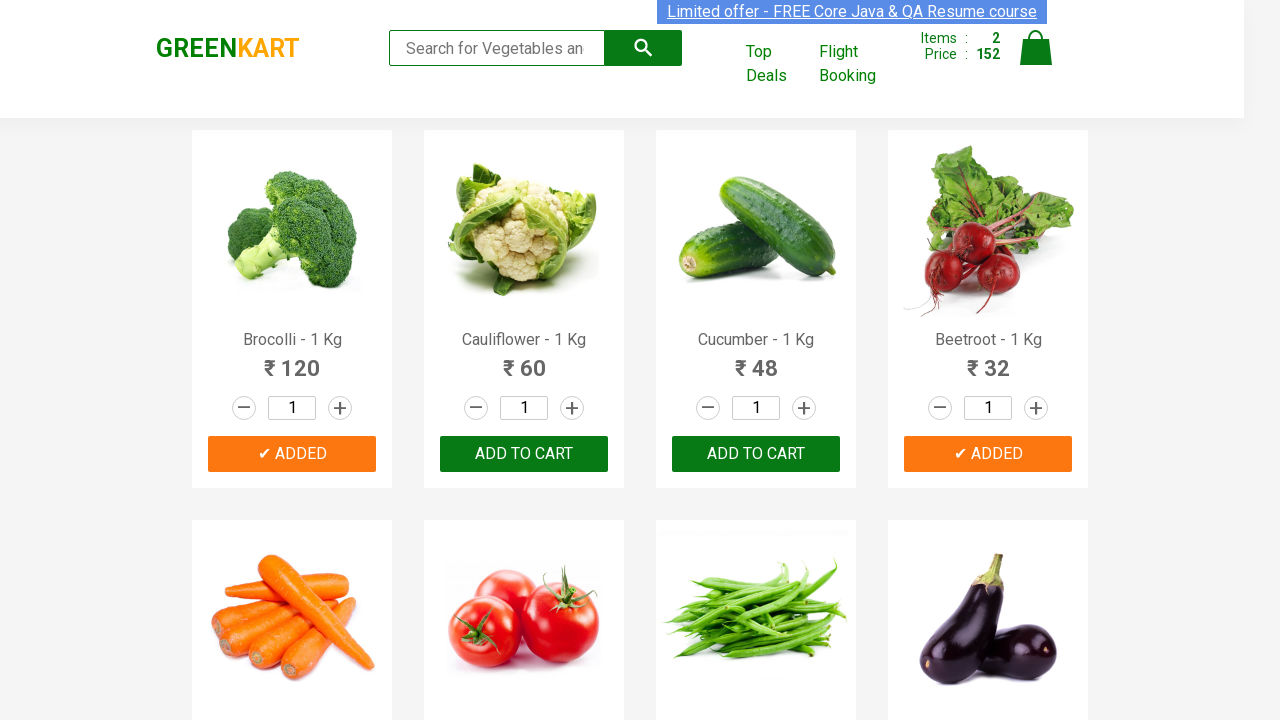

Clicked 'ADD TO CART' for Beetroot at (524, 360) on xpath=//button[text()='ADD TO CART'] >> nth=3
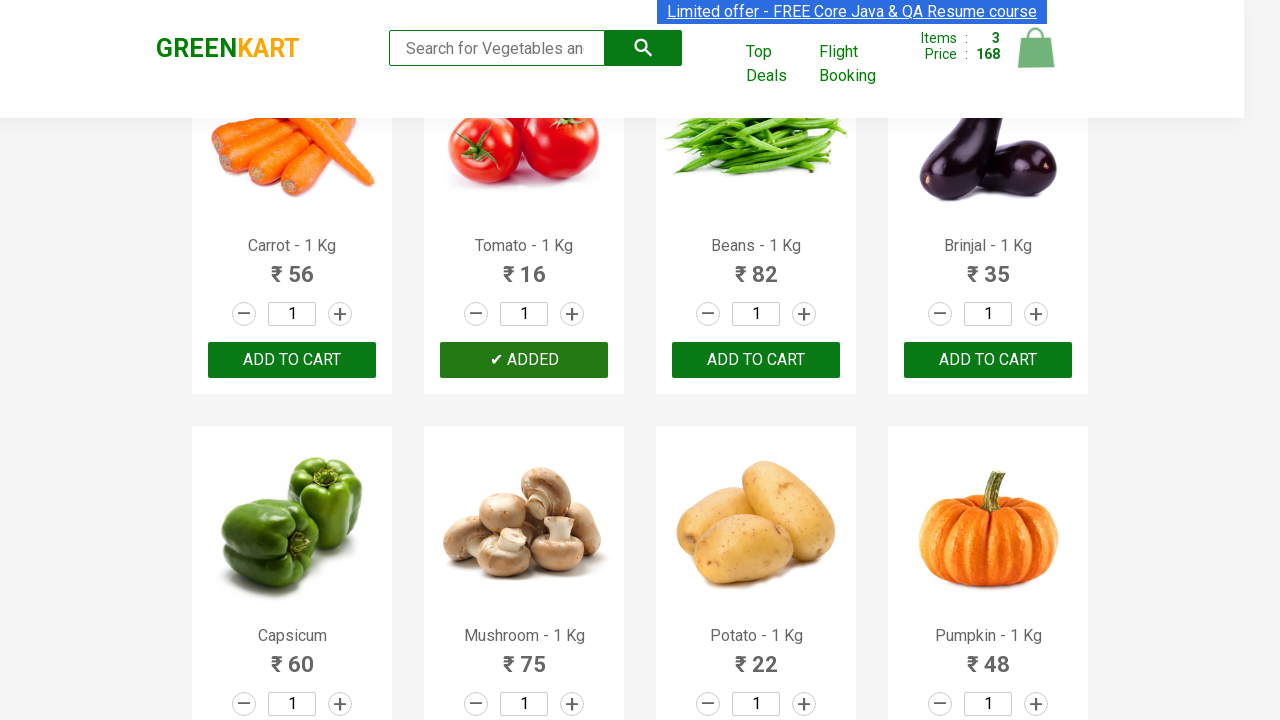

Clicked on cart icon at (1036, 48) on img[alt='Cart']
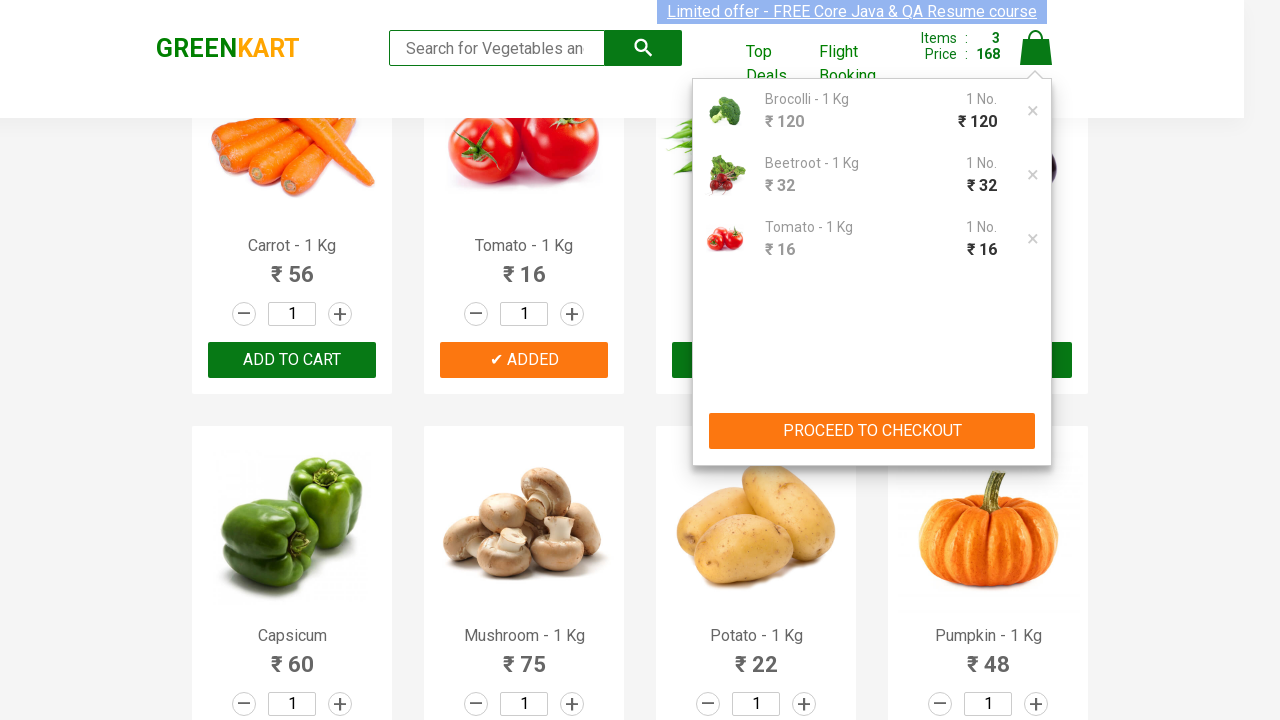

Clicked 'PROCEED TO CHECKOUT' button at (872, 431) on xpath=//button[normalize-space()='PROCEED TO CHECKOUT']
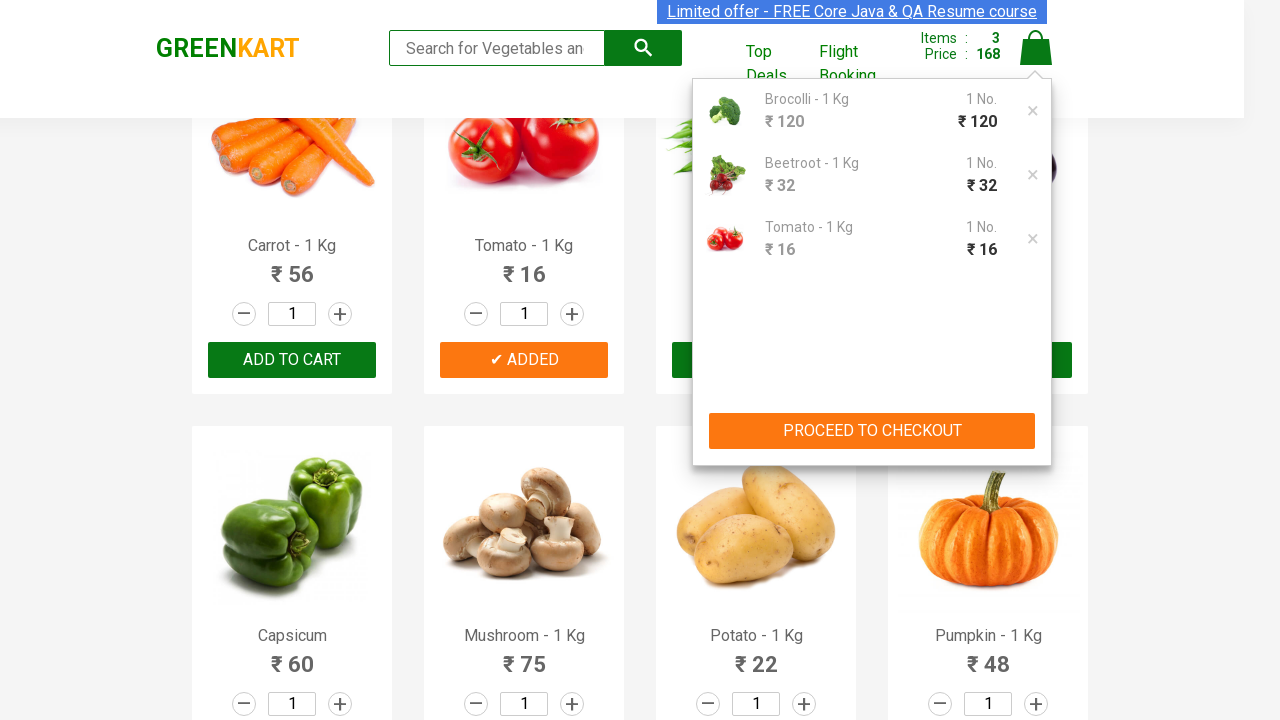

Entered promo code 'rahulshettyacademy' on //input[@placeholder='Enter promo code']
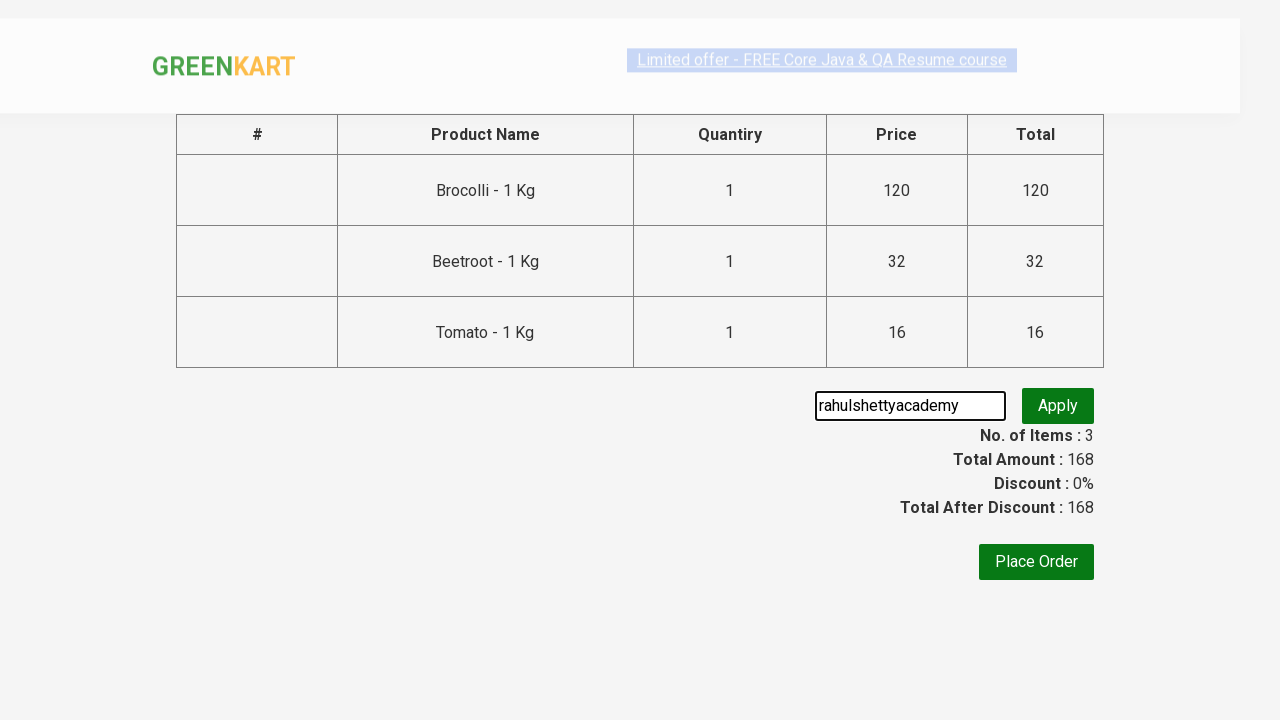

Waited for promo code button to be visible
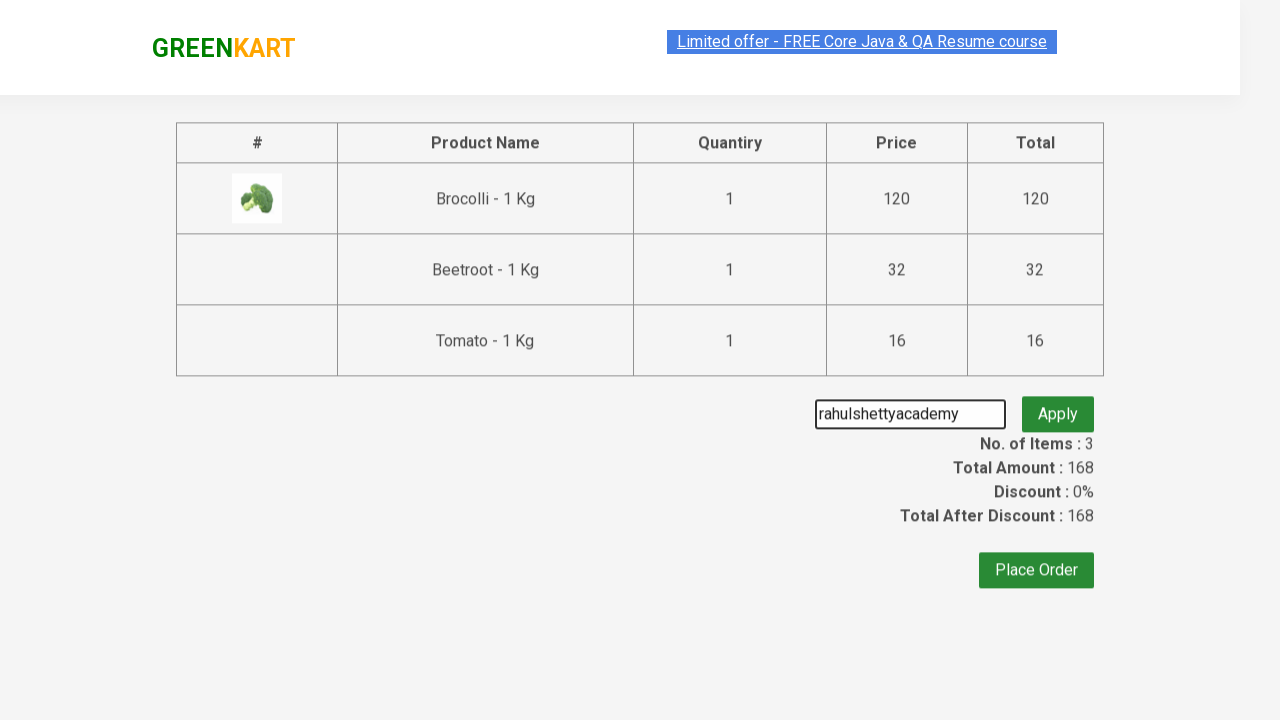

Clicked promo code button to apply discount at (1058, 406) on .promoBtn
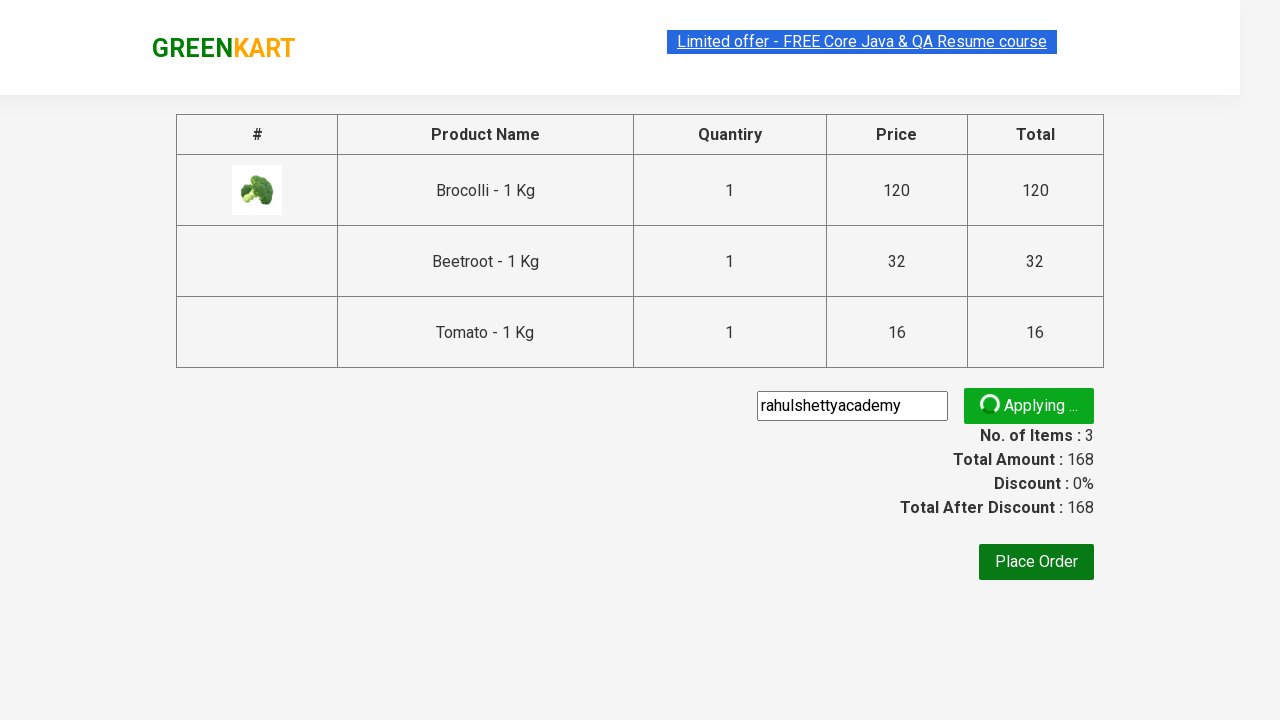

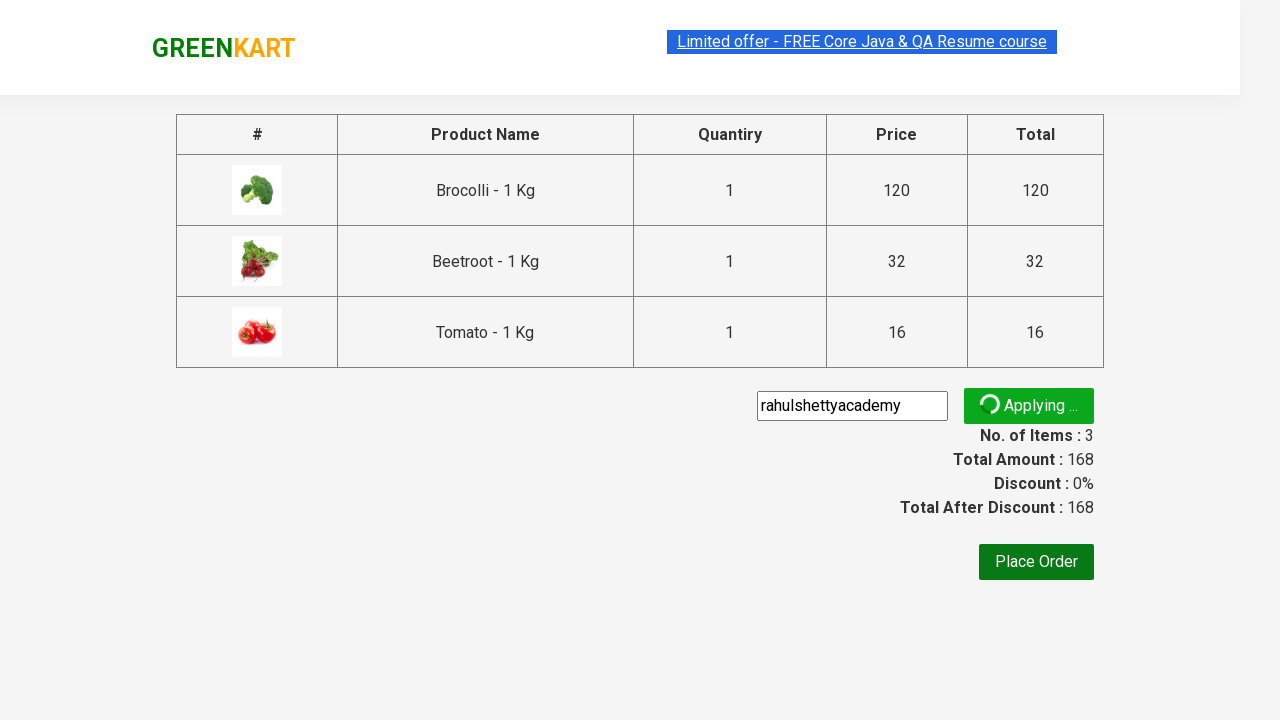